Tests sorting the Due column in descending order by clicking the column header twice

Starting URL: http://the-internet.herokuapp.com/tables

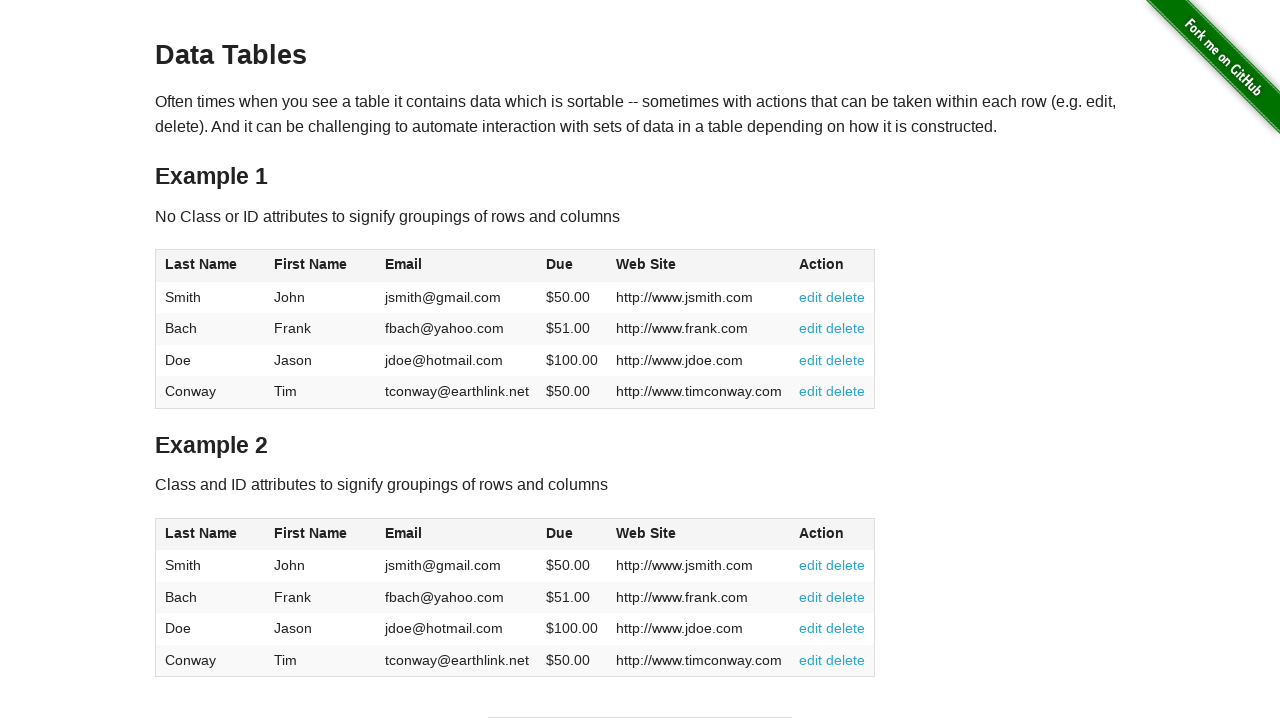

Clicked Due column header for first sort at (572, 266) on #table1 thead tr th:nth-of-type(4)
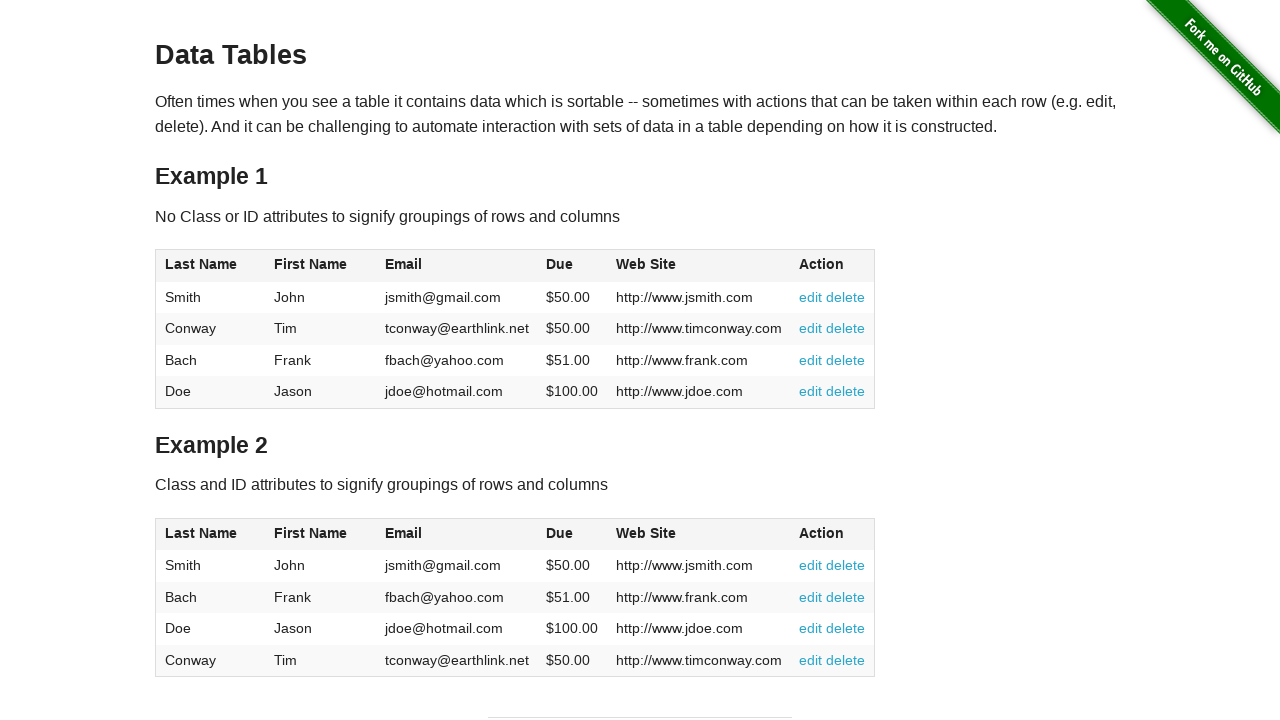

Clicked Due column header second time to sort descending at (572, 266) on #table1 thead tr th:nth-of-type(4)
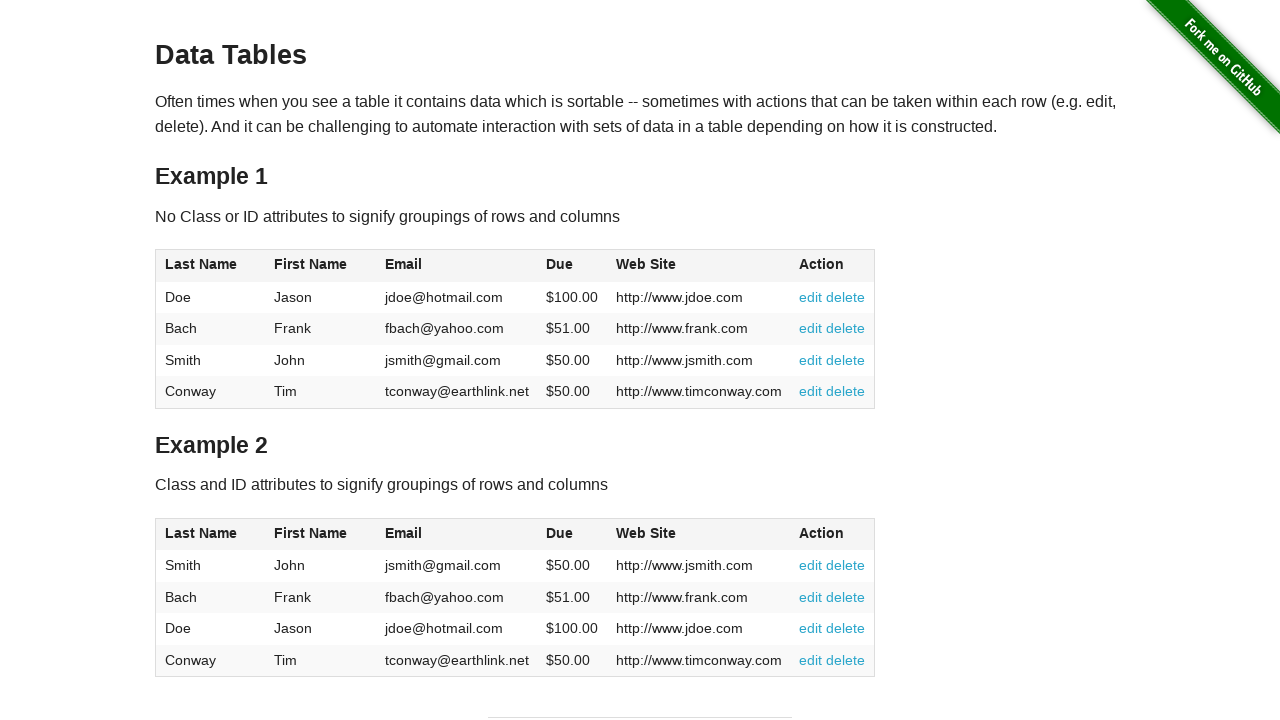

Due column cells loaded and visible
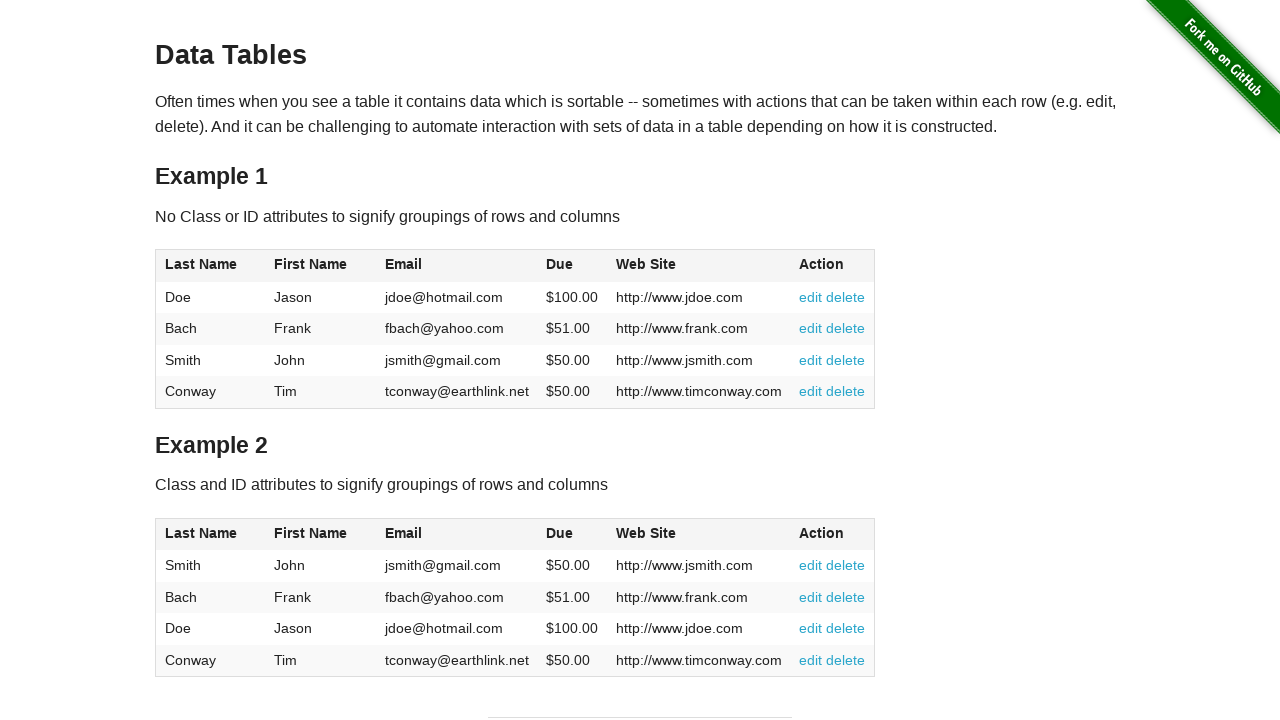

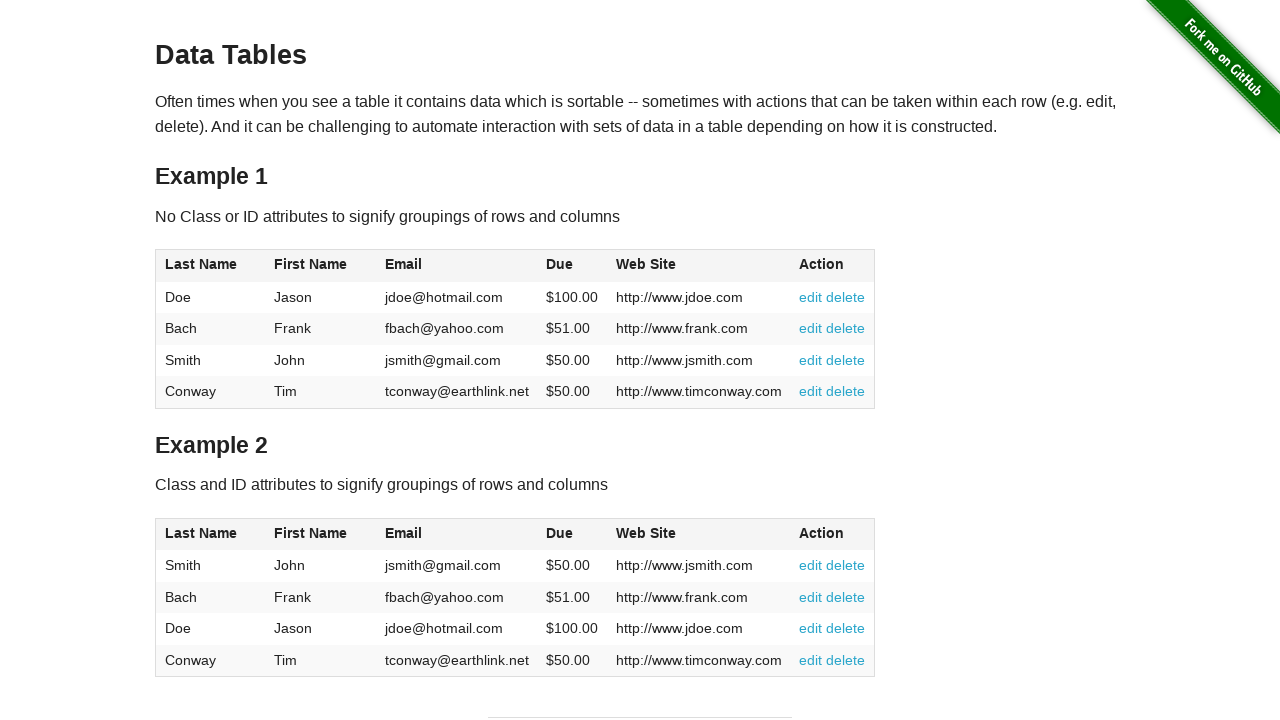